Tests sorting the Due column in descending order by clicking the column header twice and verifying the values are sorted from highest to lowest

Starting URL: http://the-internet.herokuapp.com/tables

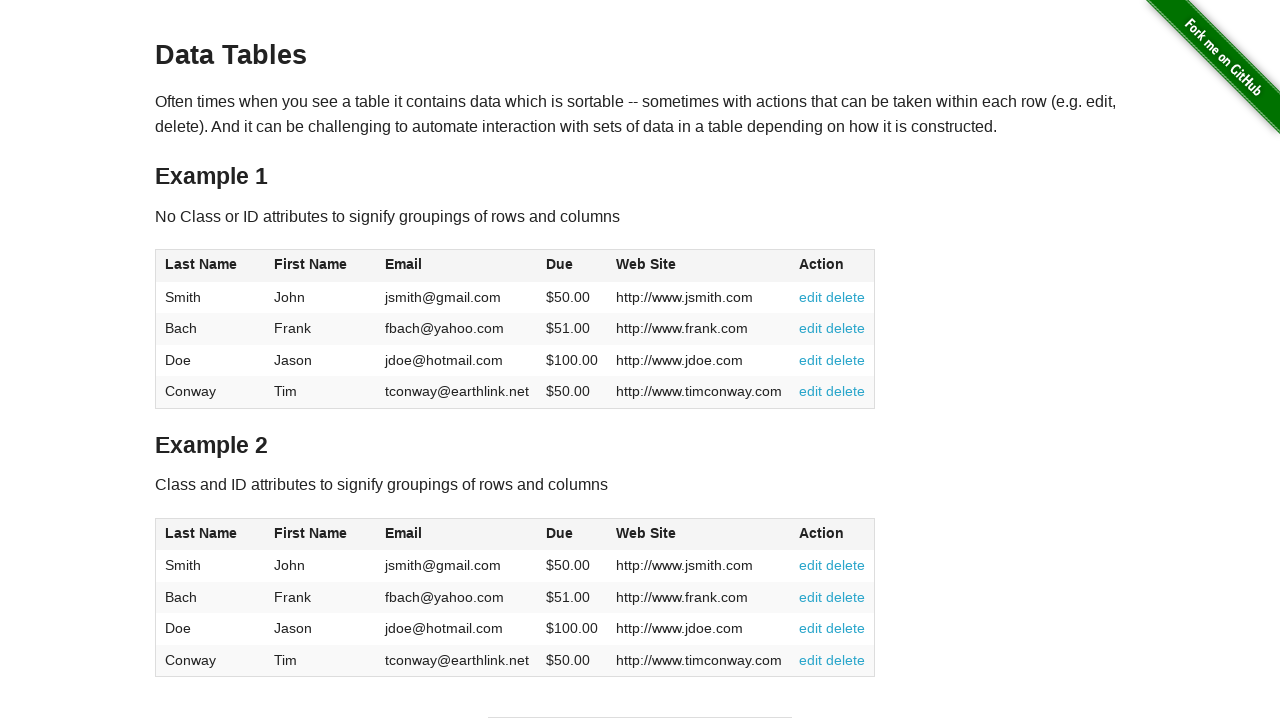

Clicked Due column header first time to sort ascending at (572, 266) on #table1 thead tr th:nth-child(4)
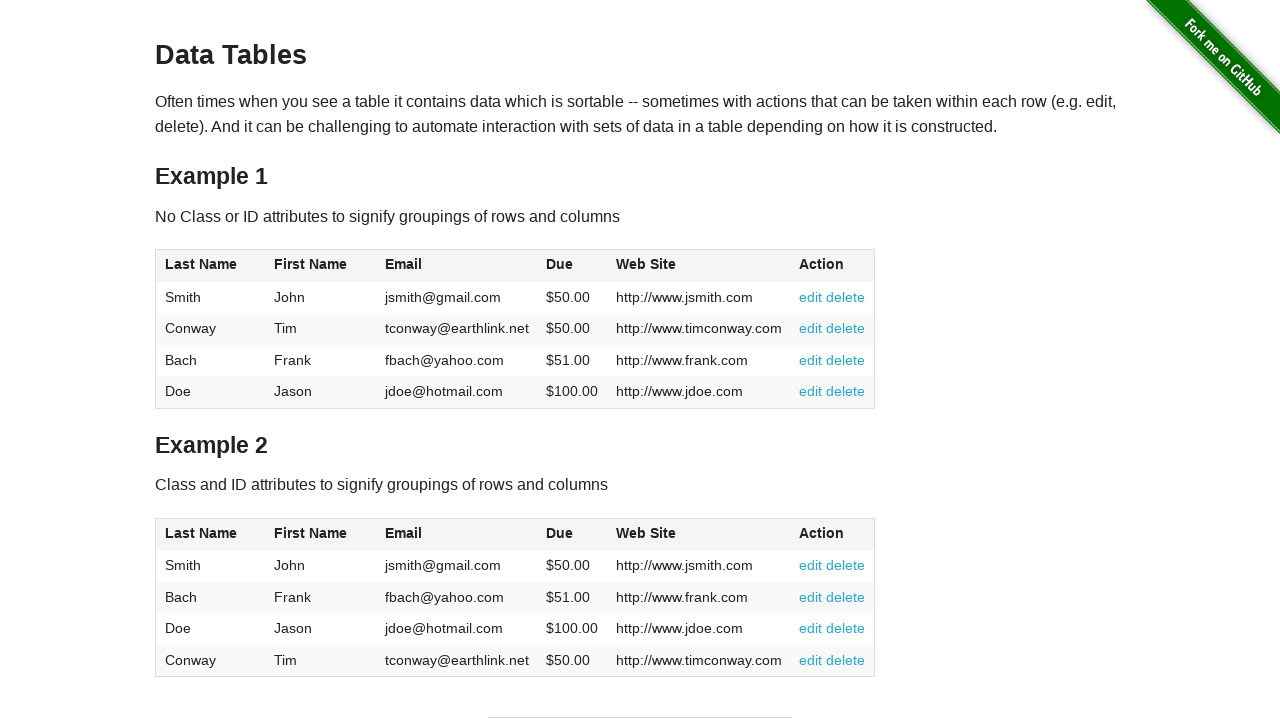

Clicked Due column header second time to sort descending at (572, 266) on #table1 thead tr th:nth-child(4)
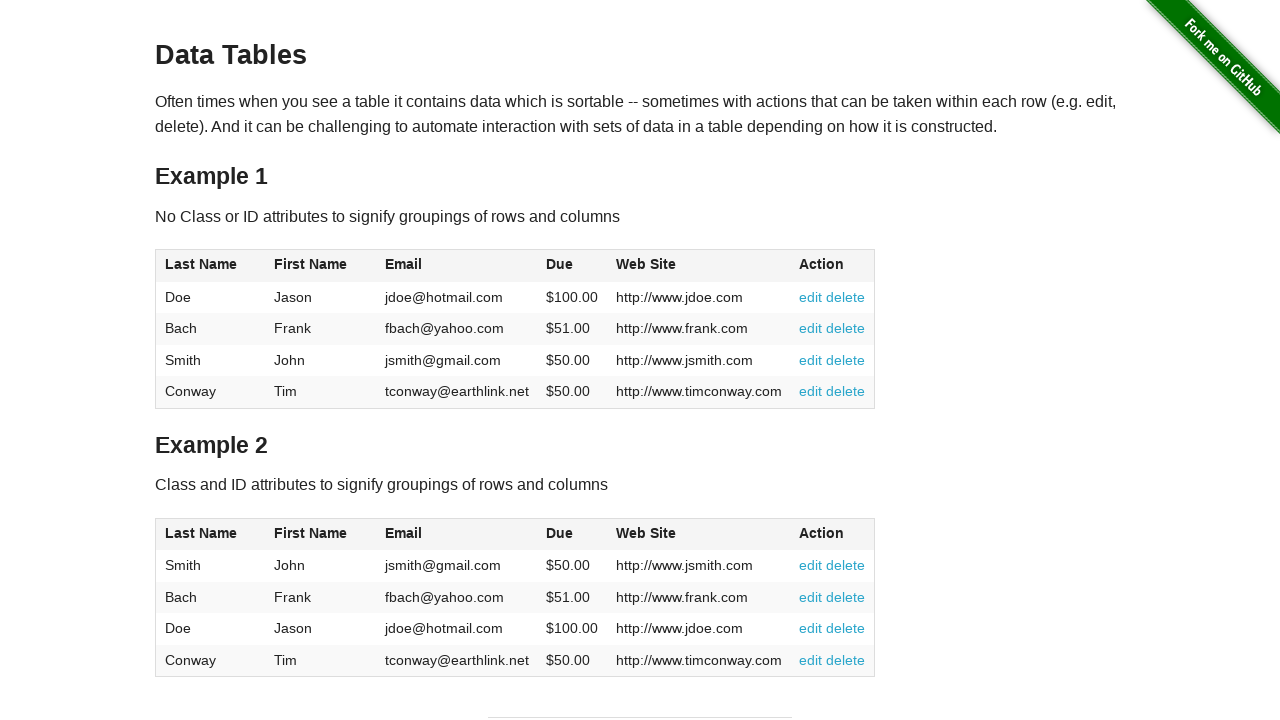

Waited for Due column data to load
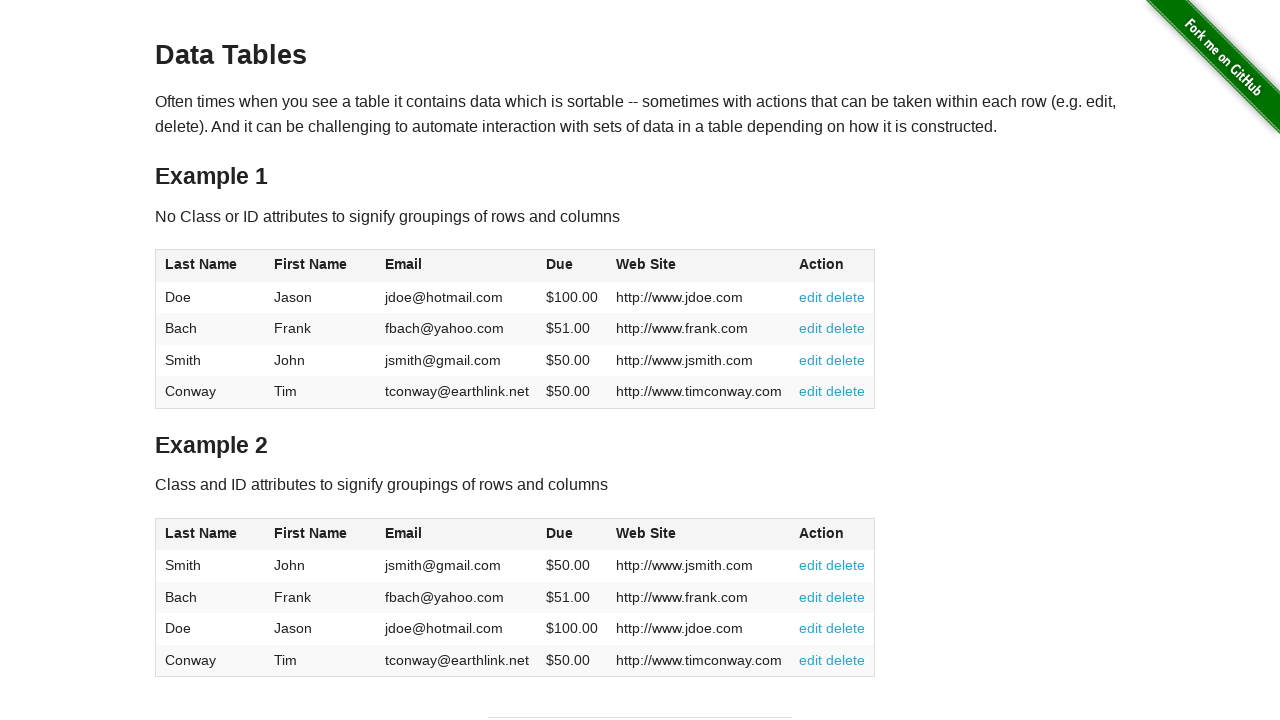

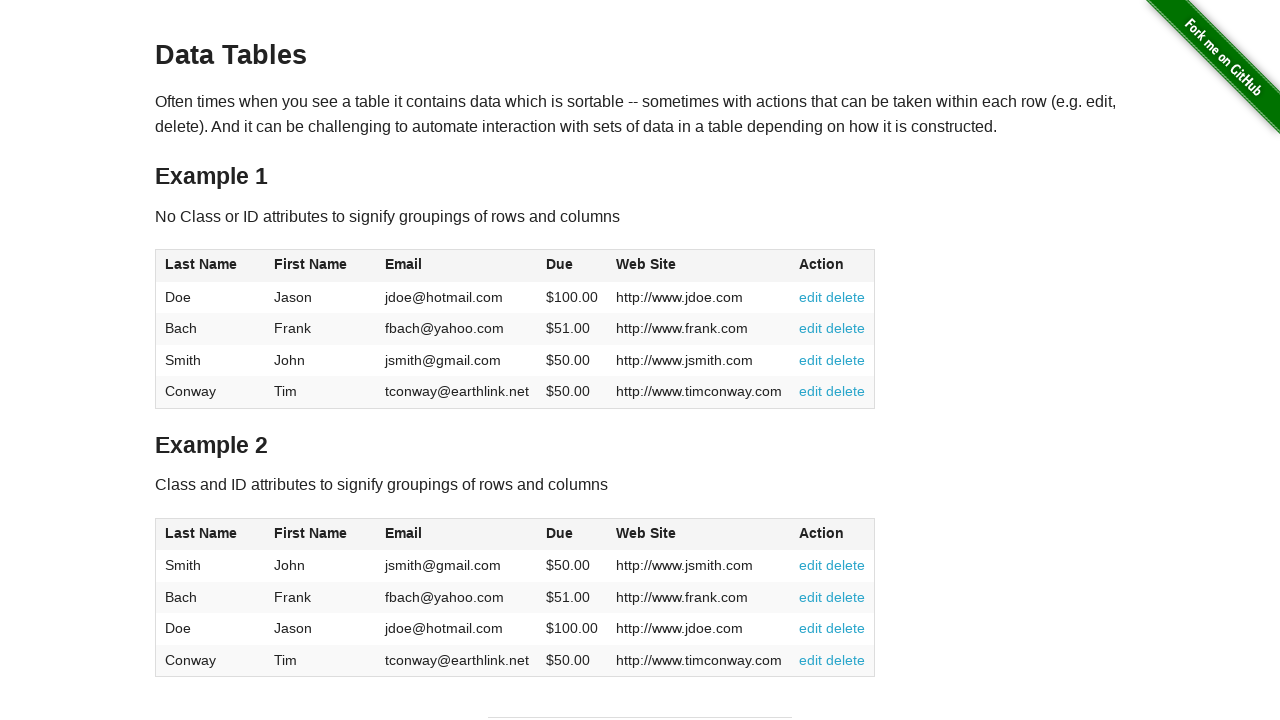